Tests drag and drop functionality by dragging a draggable element to a droppable target within an iframe

Starting URL: https://jqueryui.com/droppable

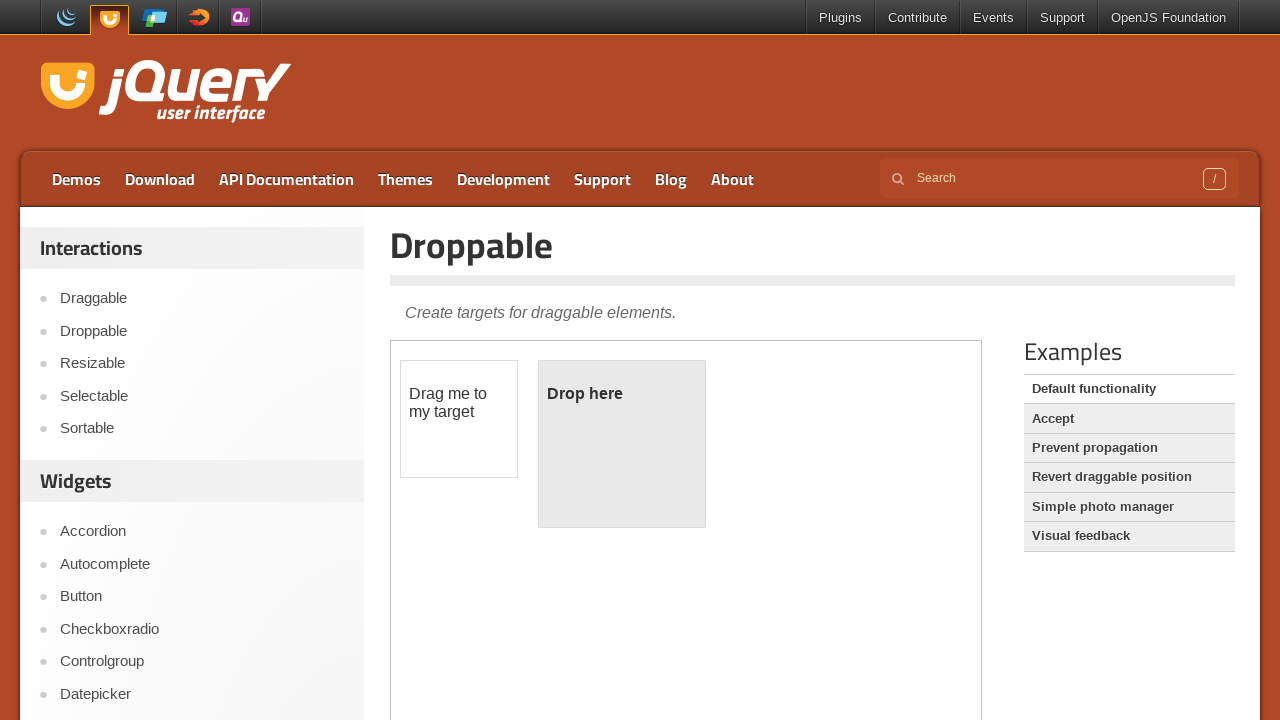

Located and switched to demo iframe
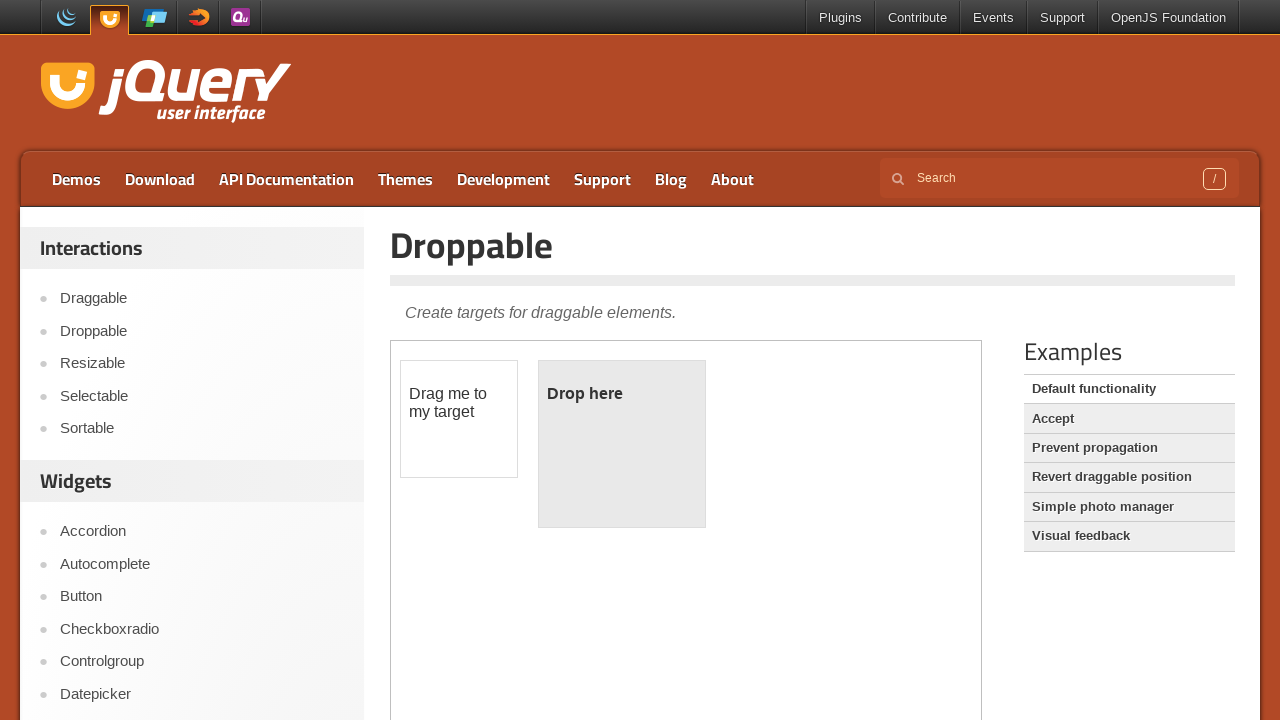

Located draggable element
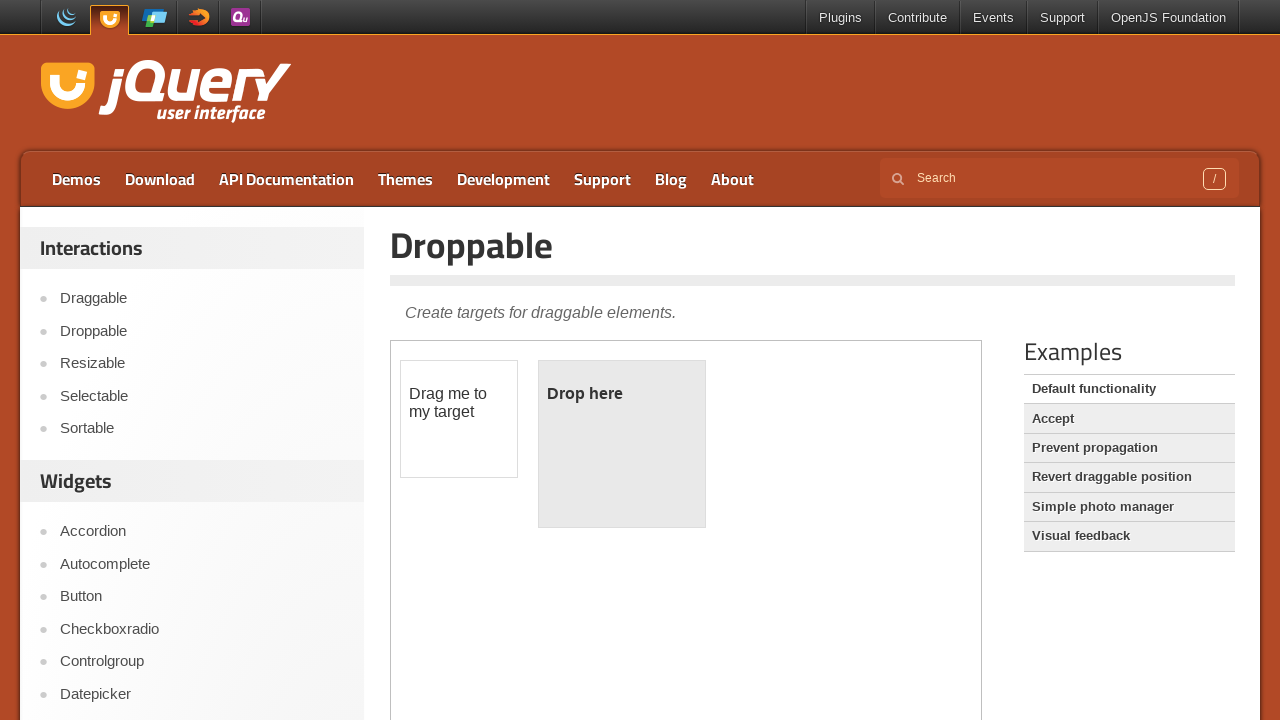

Located droppable target element
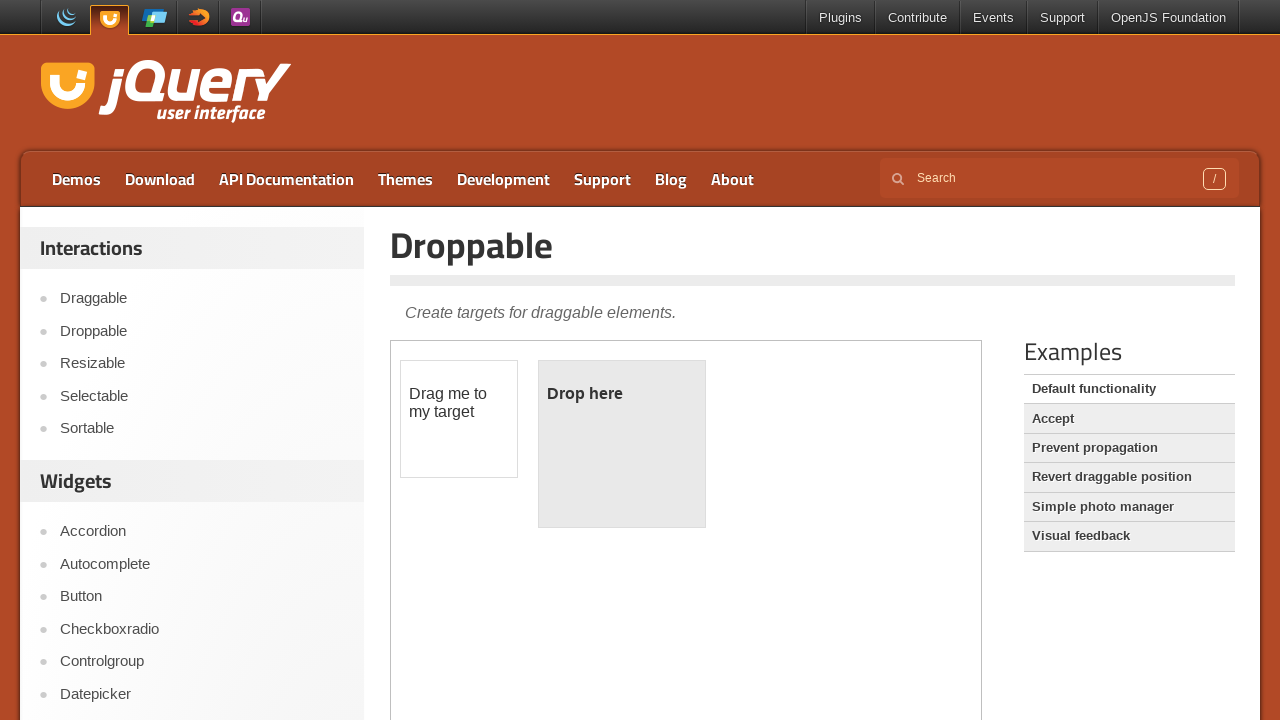

Dragged element to drop target at (622, 394)
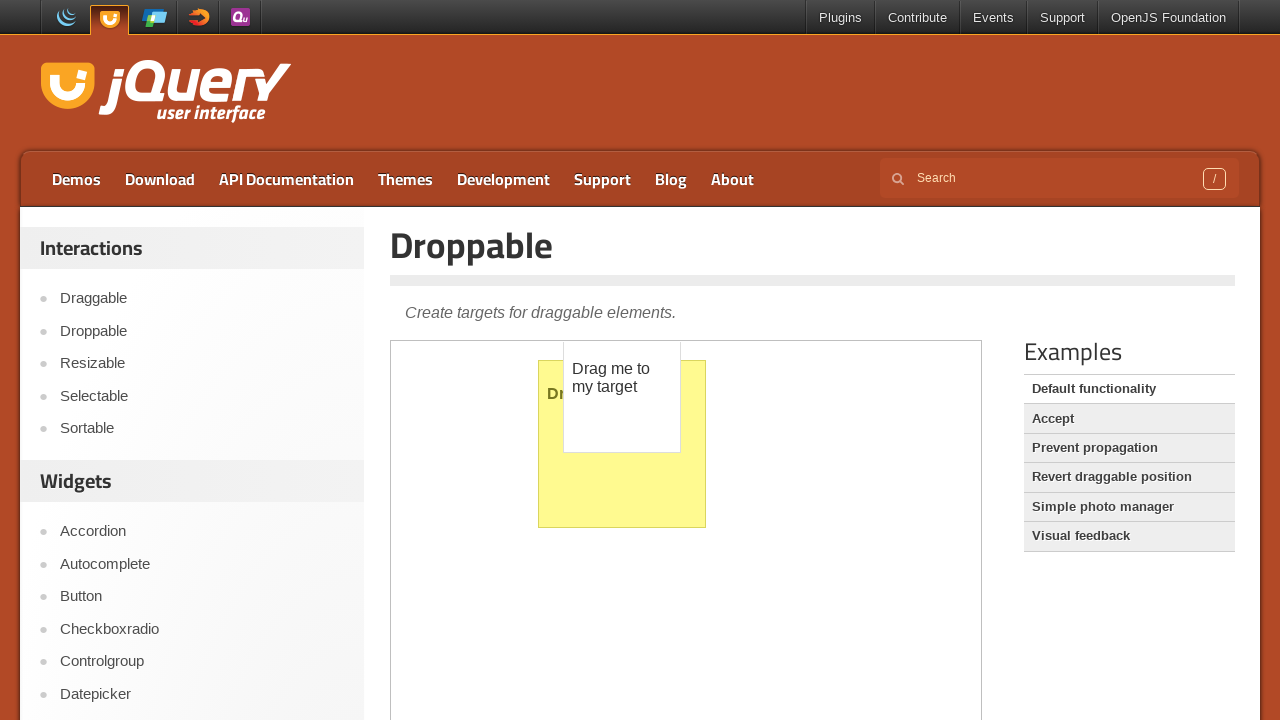

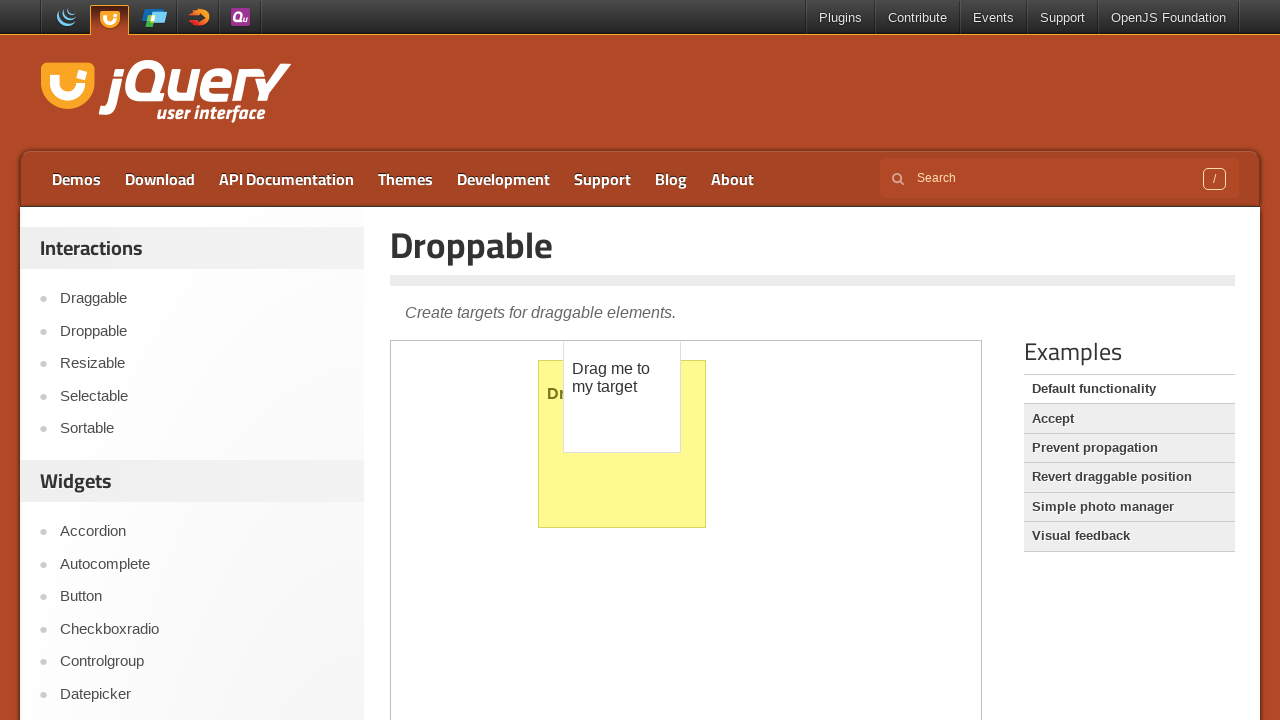